Navigates to a test automation practice page and interacts with a web table by scrolling to it and iterating through its rows and columns

Starting URL: https://testautomationpractice.blogspot.com/

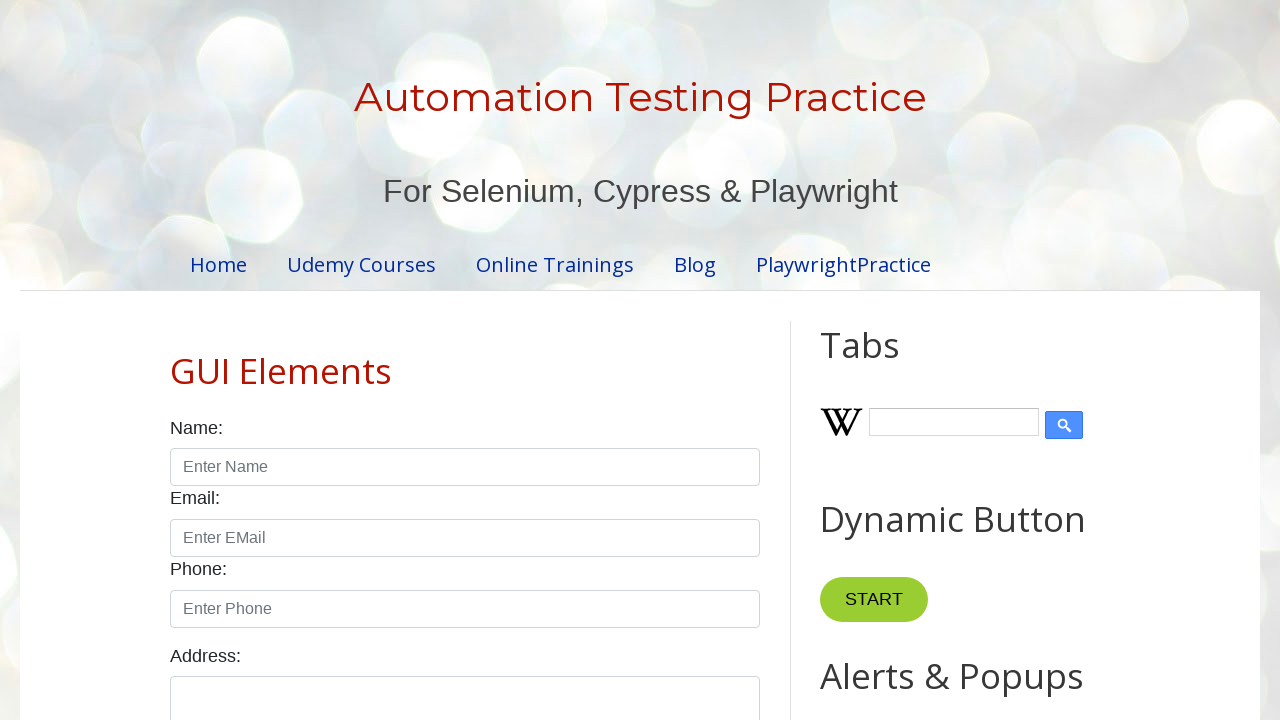

Navigated to test automation practice page
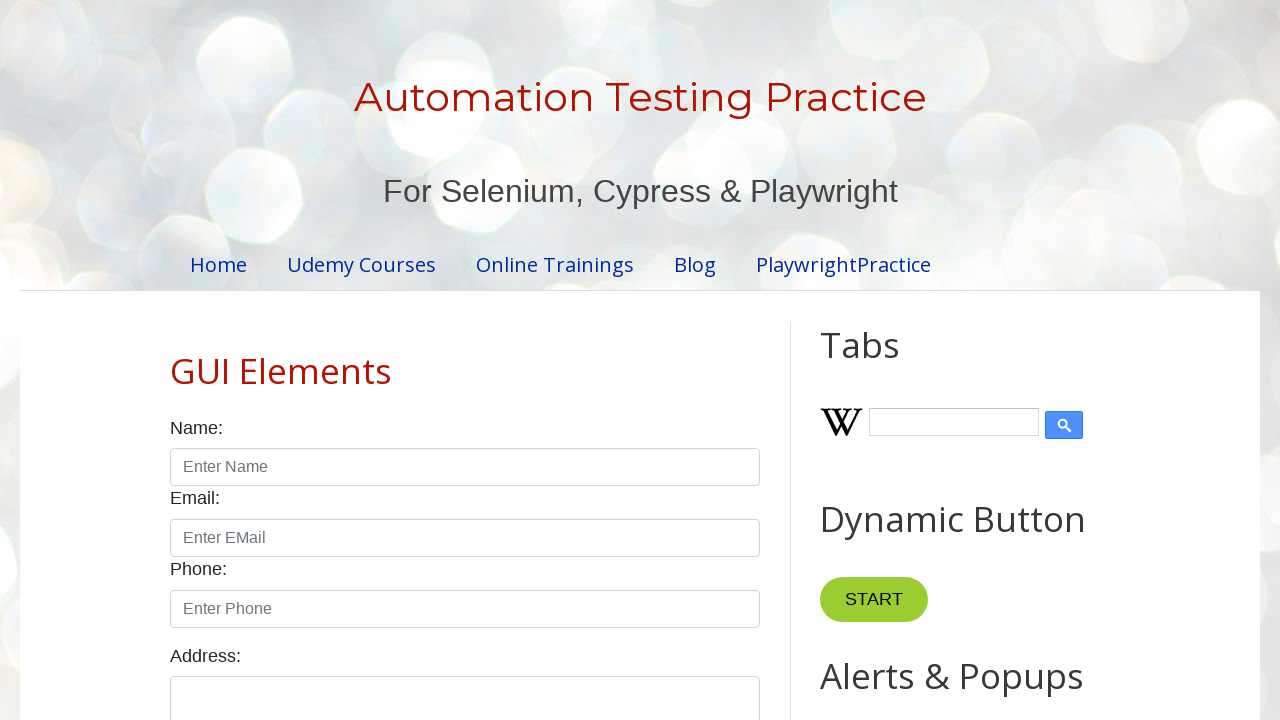

Scrolled to BookTable element
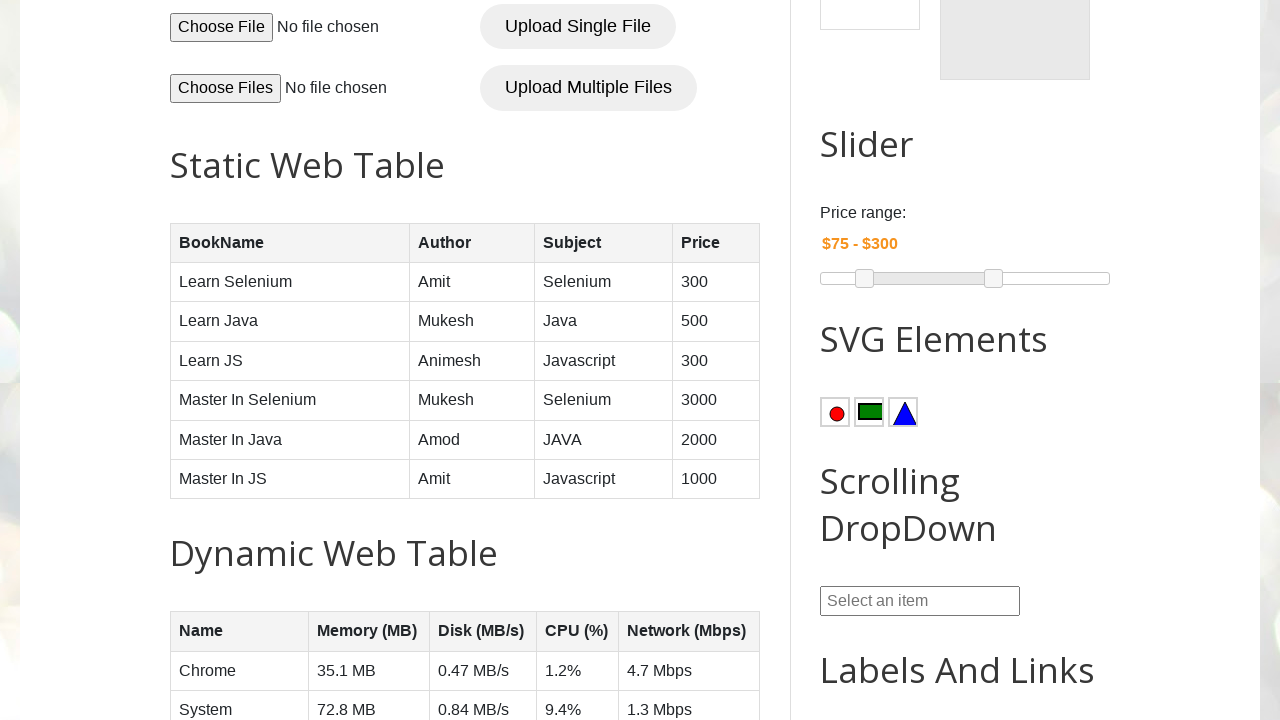

Table is now visible
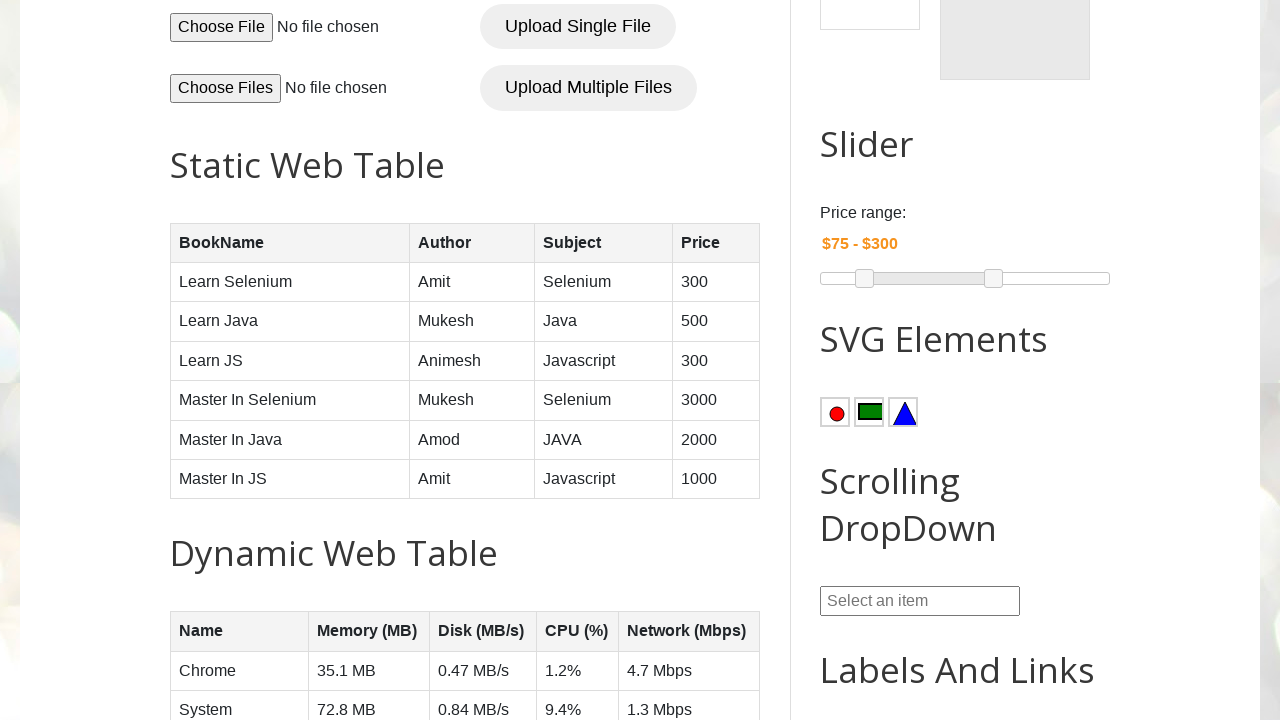

Retrieved all 7 rows from the table
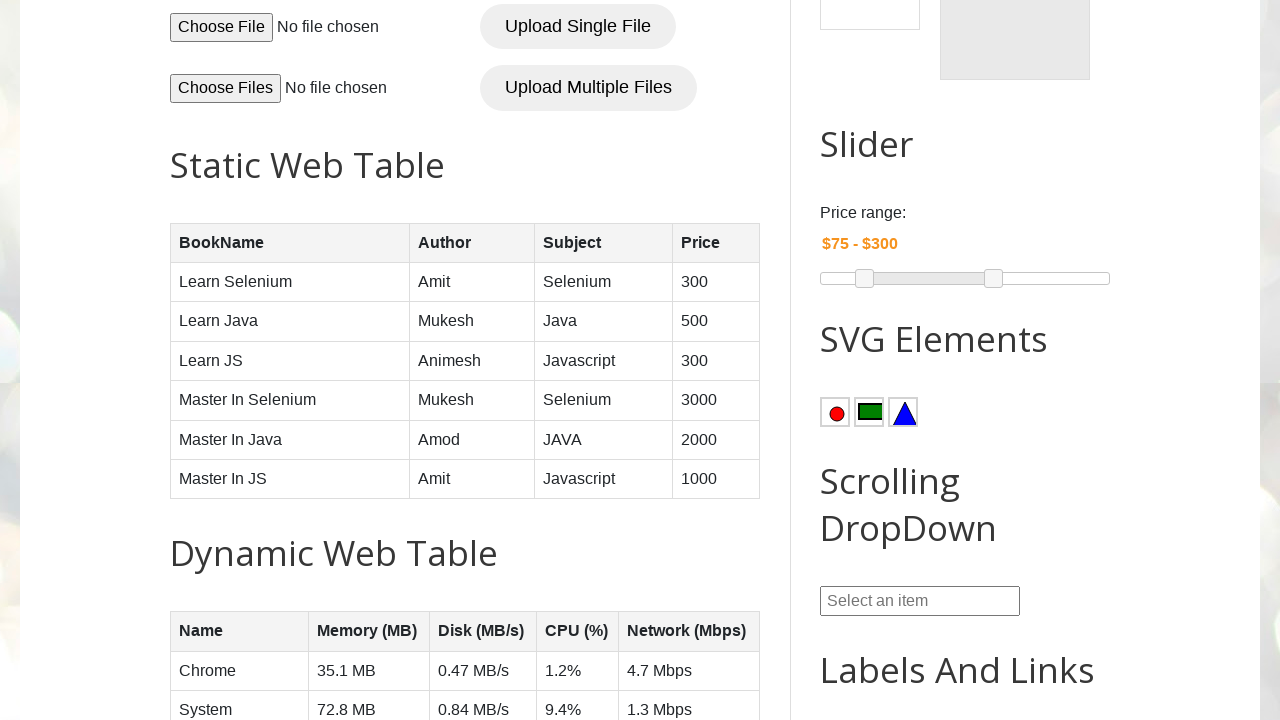

Retrieved 4 cells from row 2
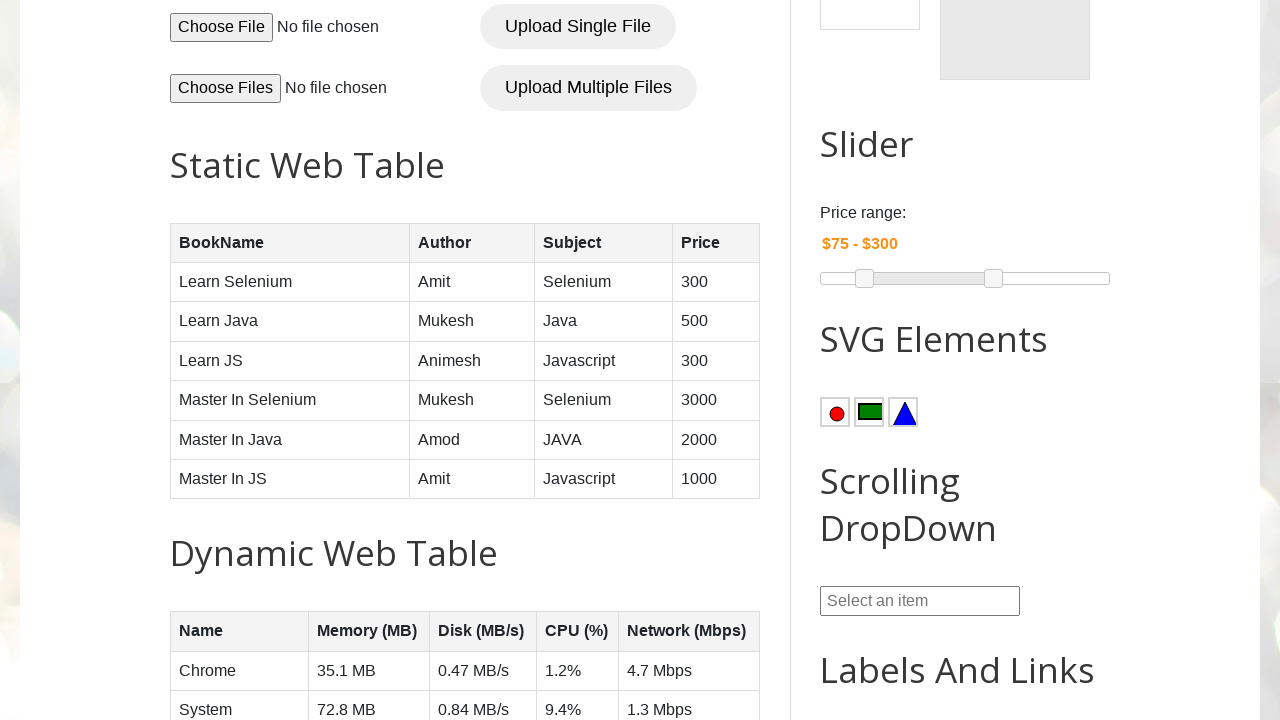

Clicked cell at row 2, column 1 at (290, 282) on //*[@id='HTML1']/div[1]/table/tbody/tr[2]/td[1]
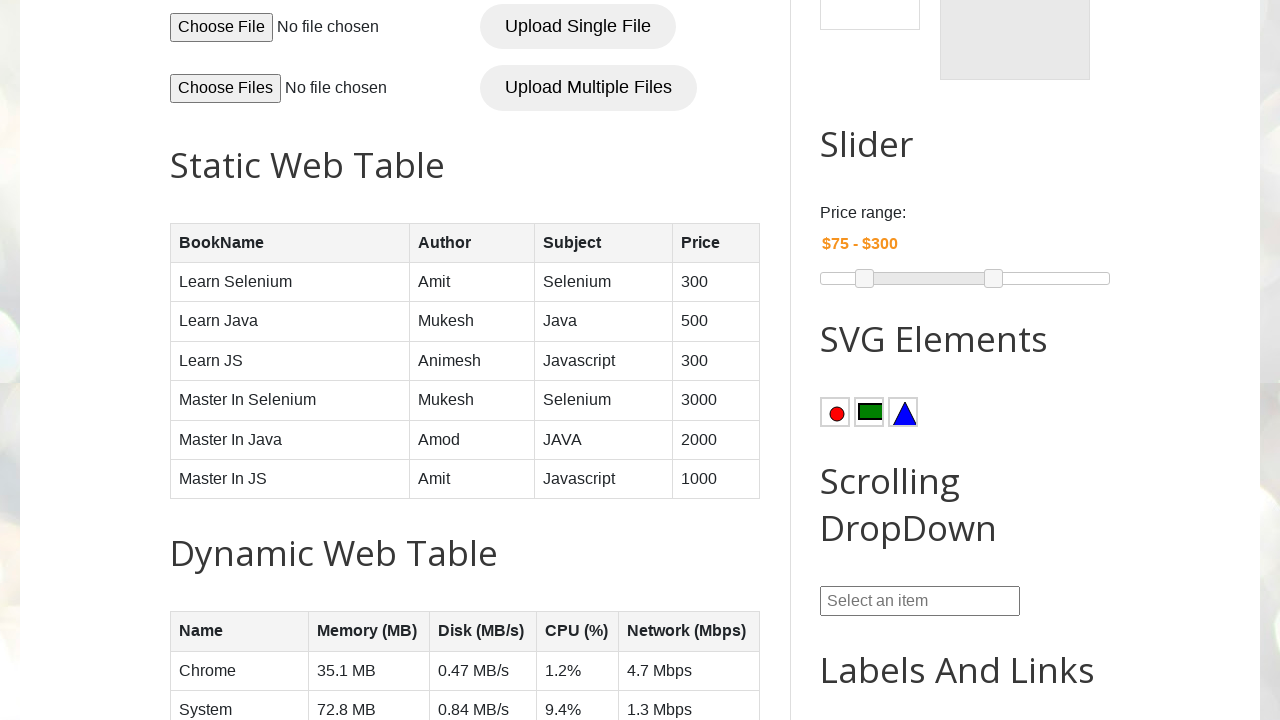

Clicked cell at row 2, column 2 at (472, 282) on //*[@id='HTML1']/div[1]/table/tbody/tr[2]/td[2]
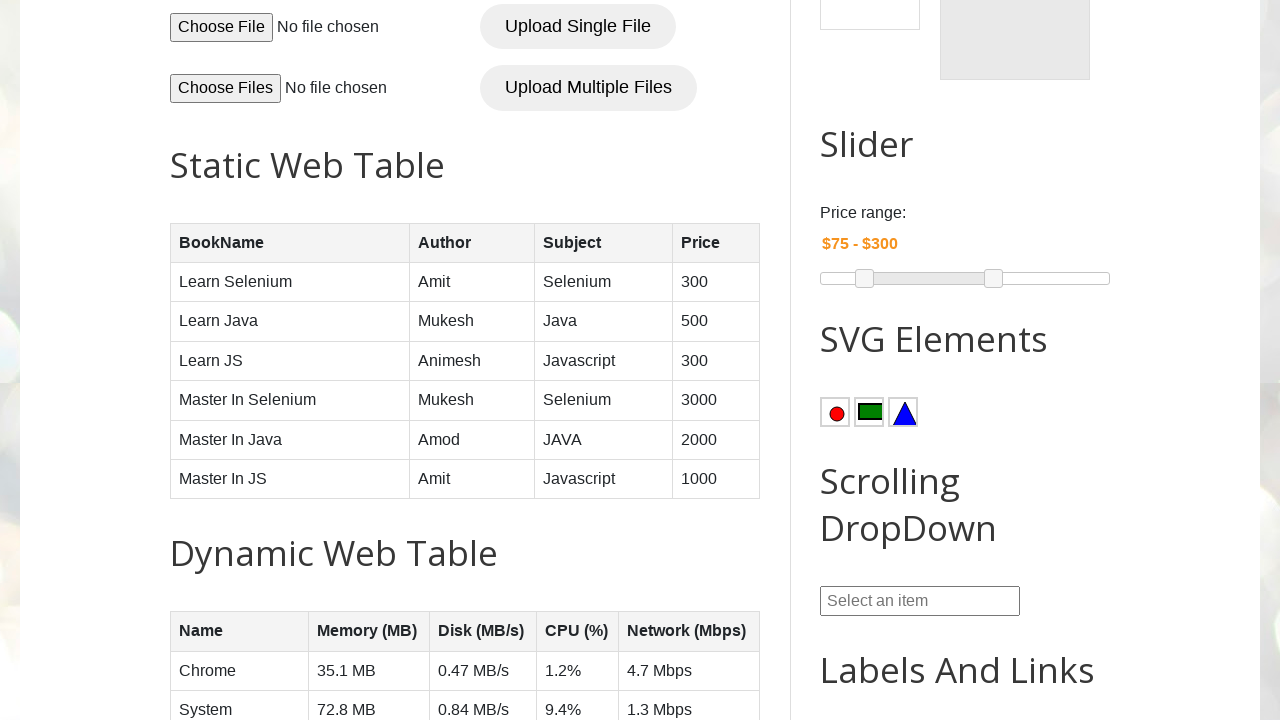

Clicked cell at row 2, column 3 at (603, 282) on //*[@id='HTML1']/div[1]/table/tbody/tr[2]/td[3]
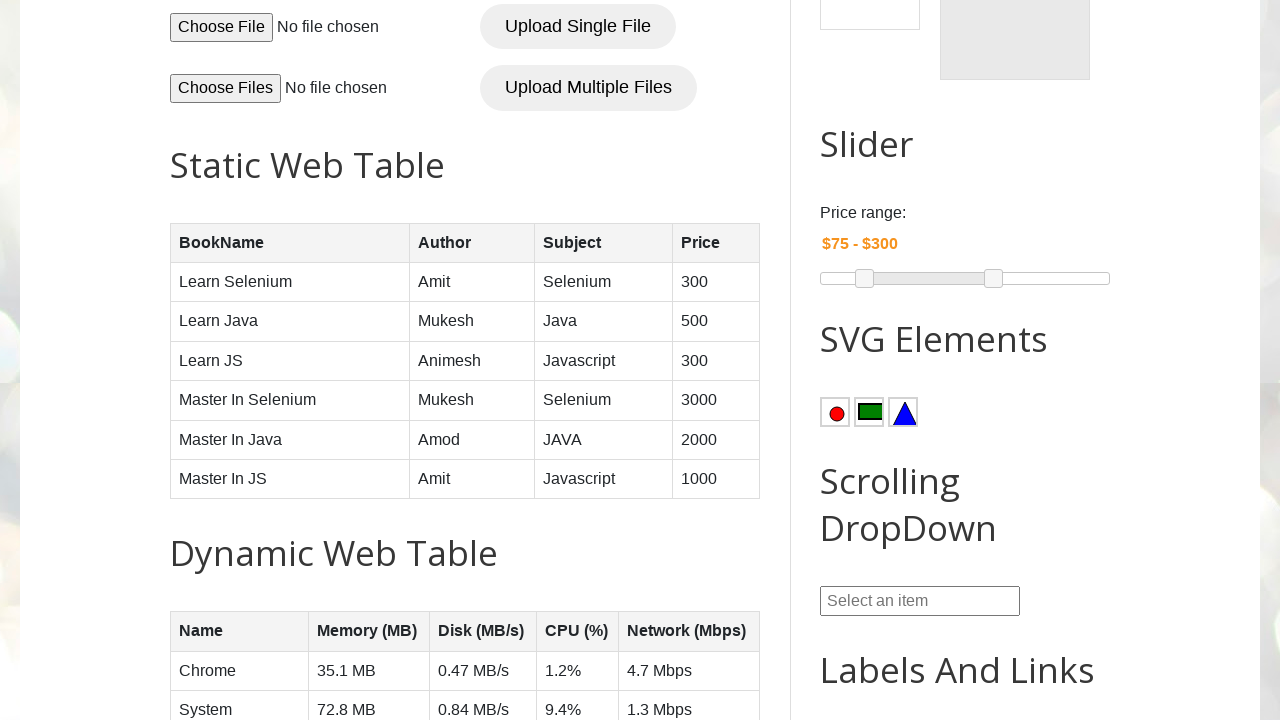

Clicked cell at row 2, column 4 at (716, 282) on //*[@id='HTML1']/div[1]/table/tbody/tr[2]/td[4]
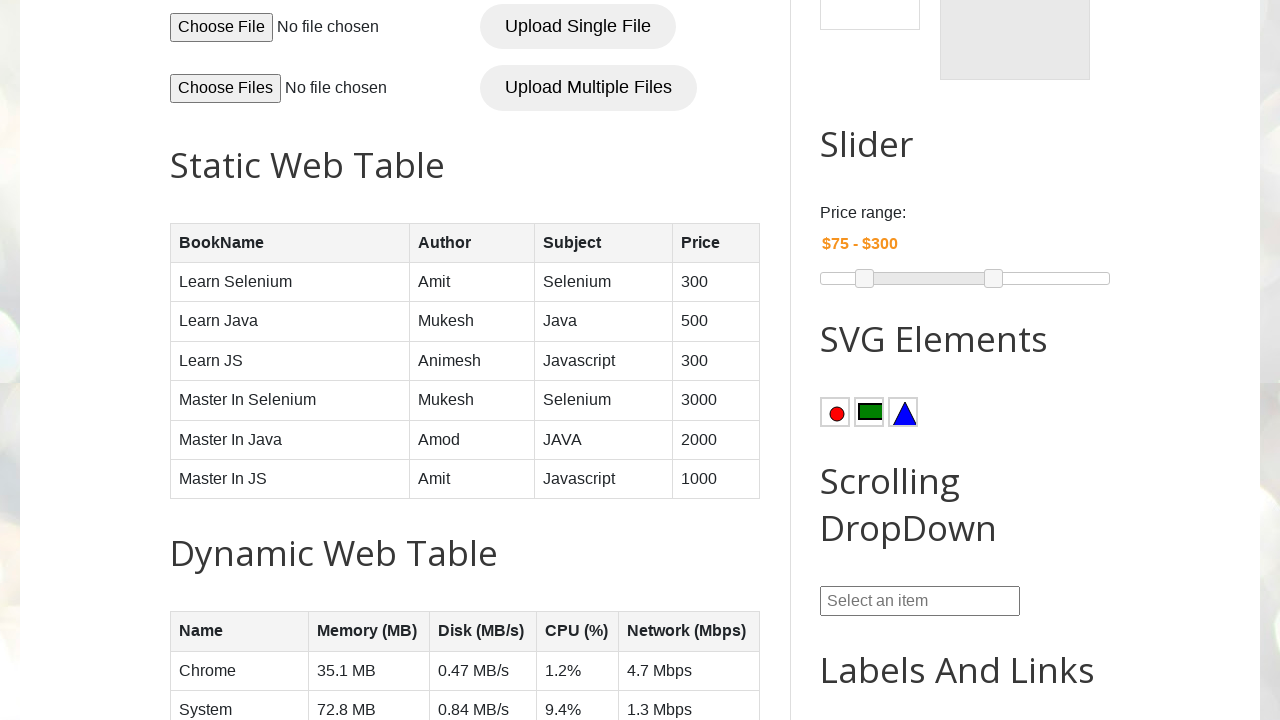

Retrieved 4 cells from row 3
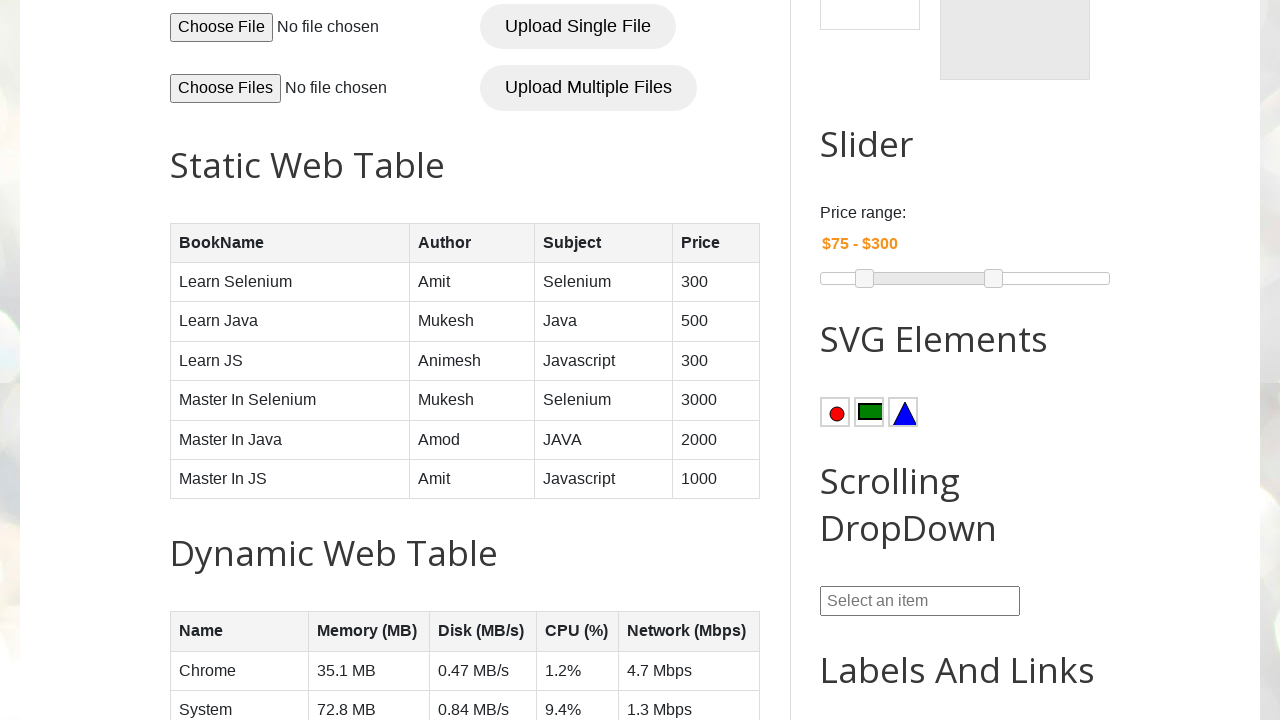

Clicked cell at row 3, column 1 at (290, 322) on //*[@id='HTML1']/div[1]/table/tbody/tr[3]/td[1]
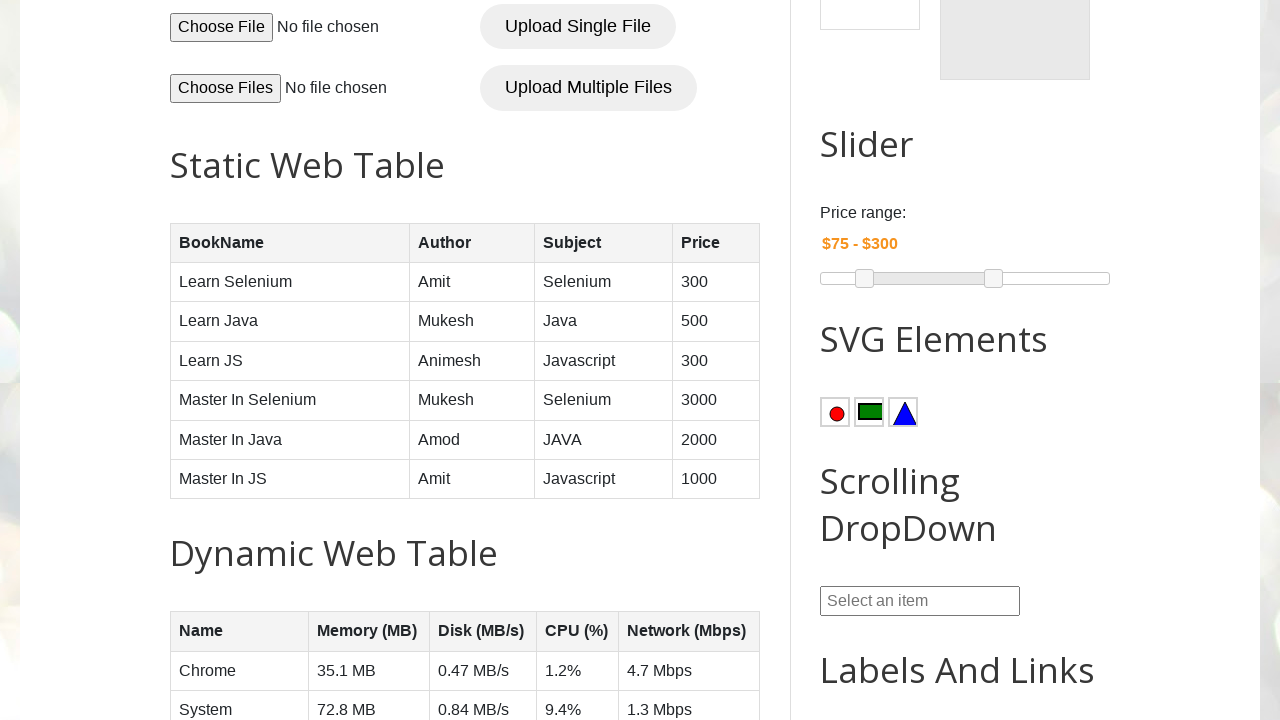

Clicked cell at row 3, column 2 at (472, 322) on //*[@id='HTML1']/div[1]/table/tbody/tr[3]/td[2]
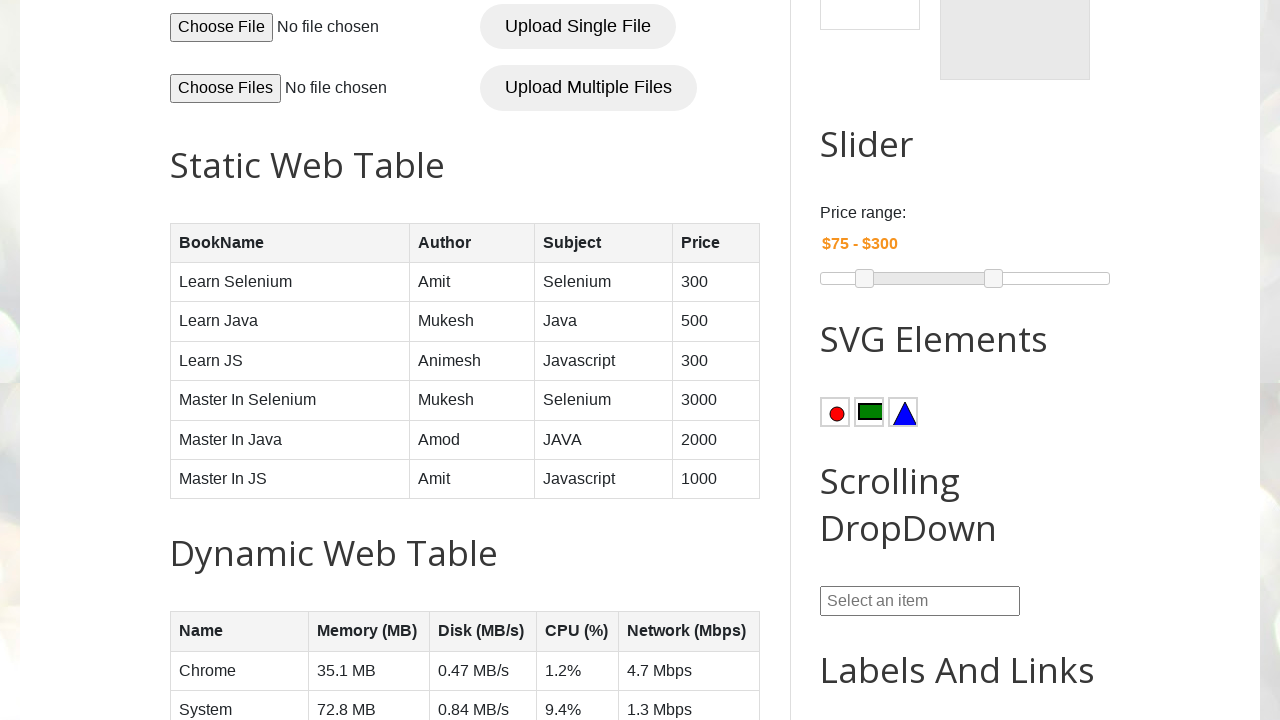

Clicked cell at row 3, column 3 at (603, 322) on //*[@id='HTML1']/div[1]/table/tbody/tr[3]/td[3]
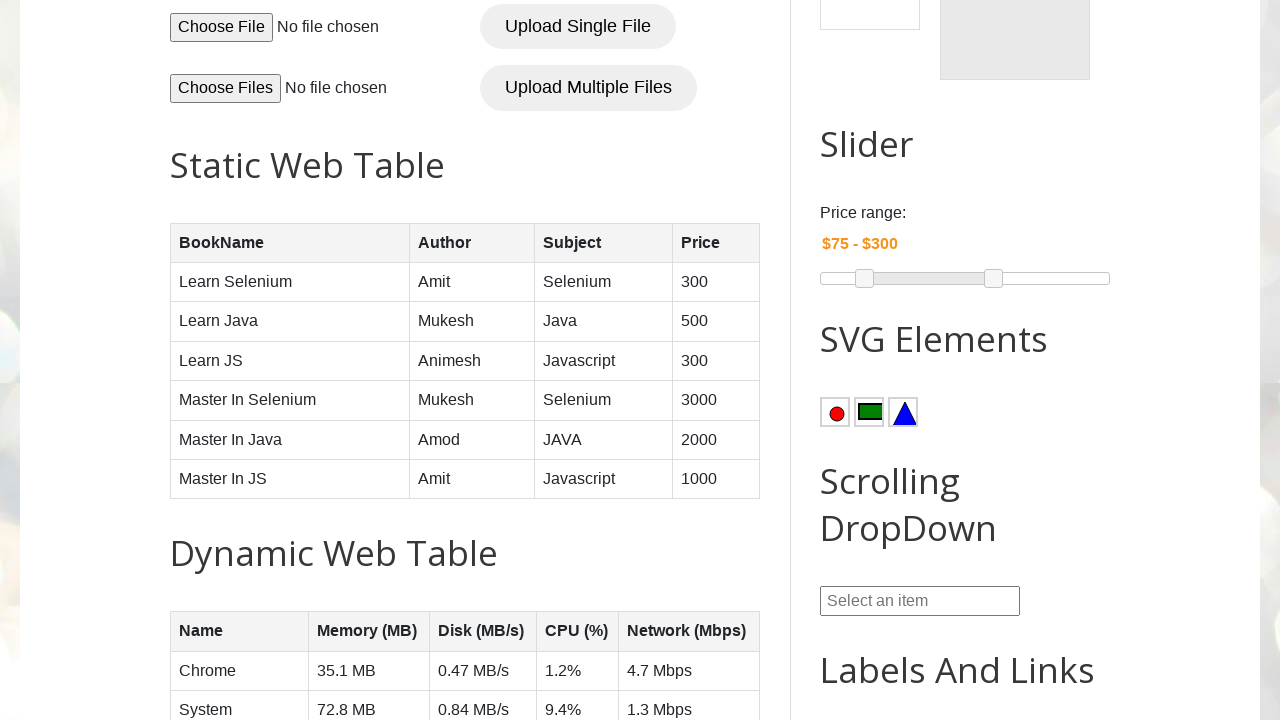

Clicked cell at row 3, column 4 at (716, 322) on //*[@id='HTML1']/div[1]/table/tbody/tr[3]/td[4]
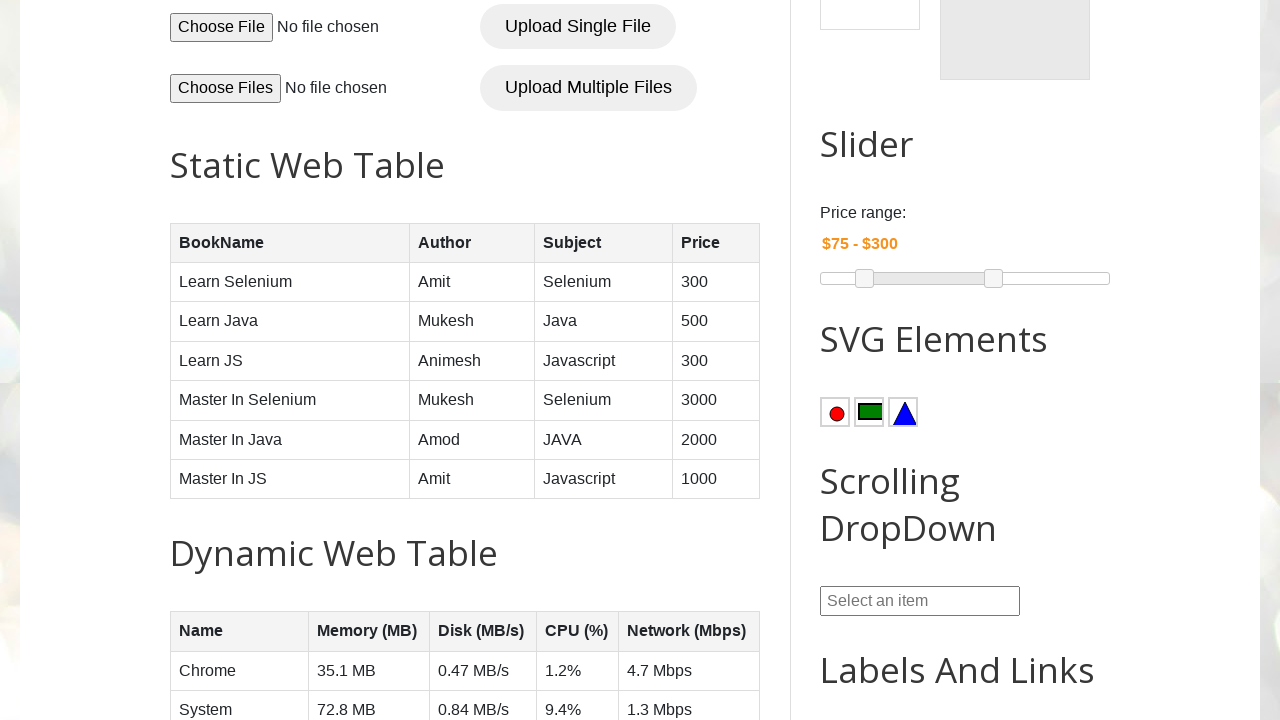

Retrieved 4 cells from row 4
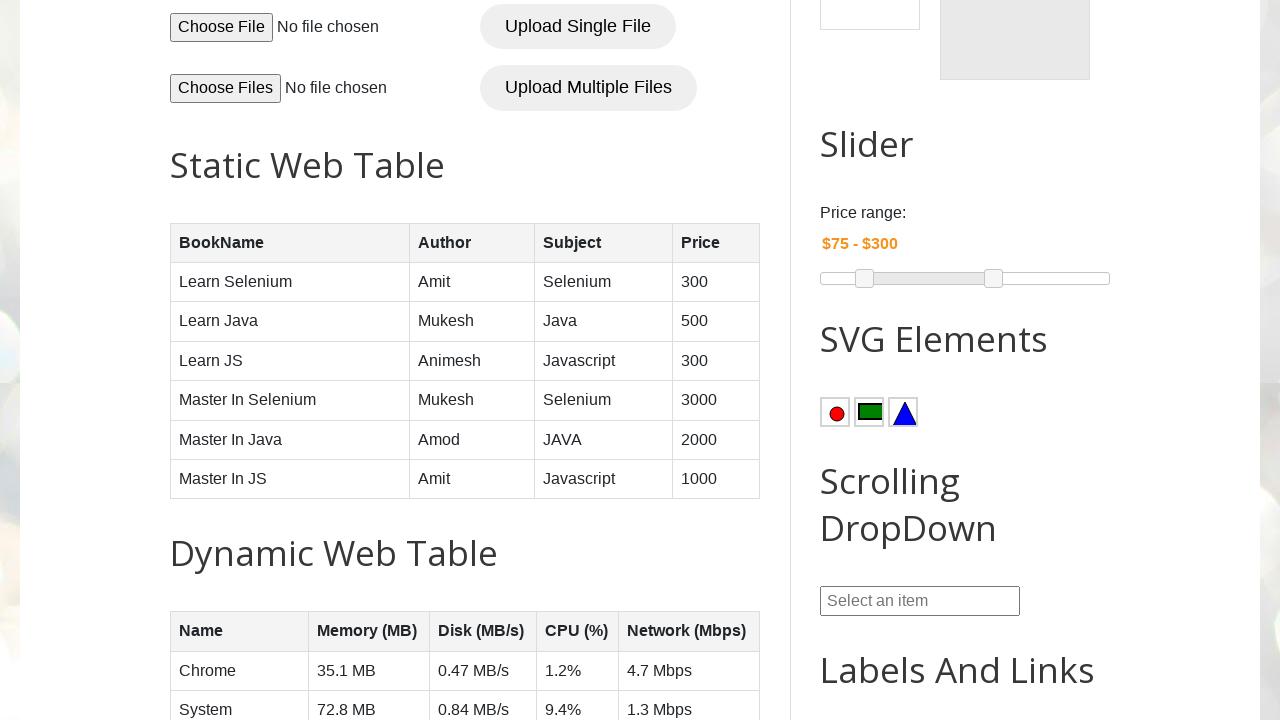

Clicked cell at row 4, column 1 at (290, 361) on //*[@id='HTML1']/div[1]/table/tbody/tr[4]/td[1]
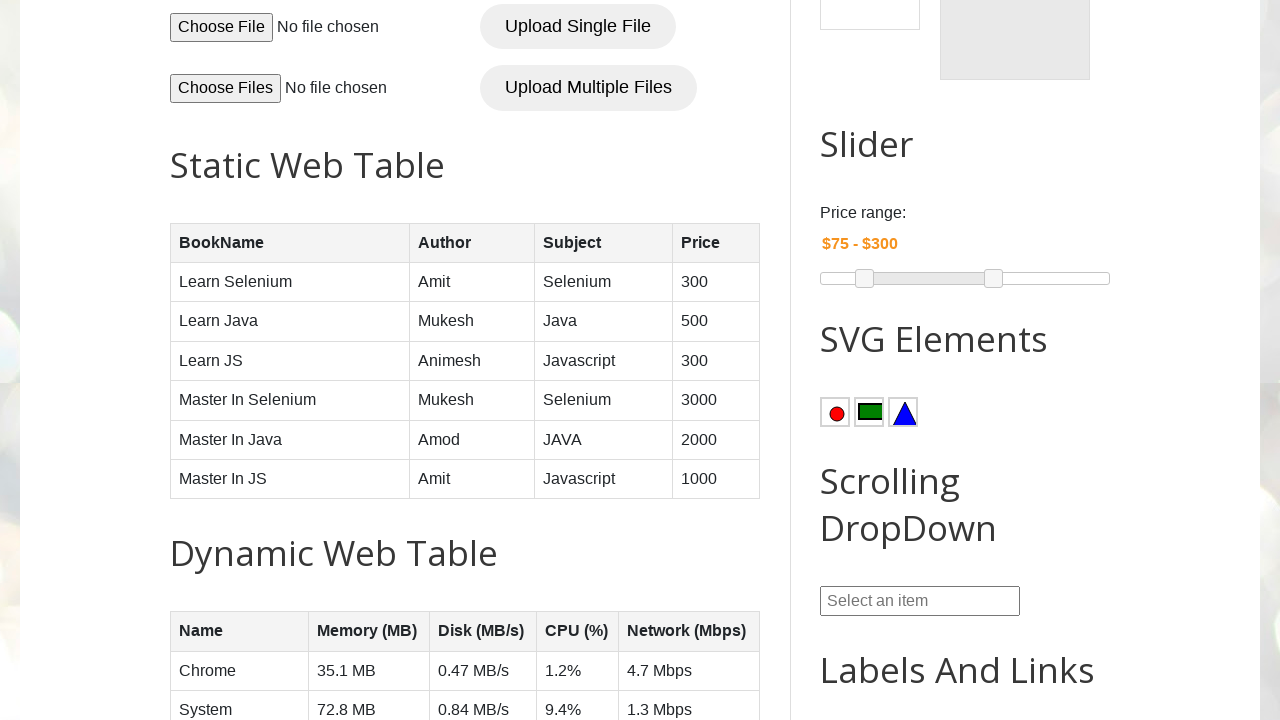

Clicked cell at row 4, column 2 at (472, 361) on //*[@id='HTML1']/div[1]/table/tbody/tr[4]/td[2]
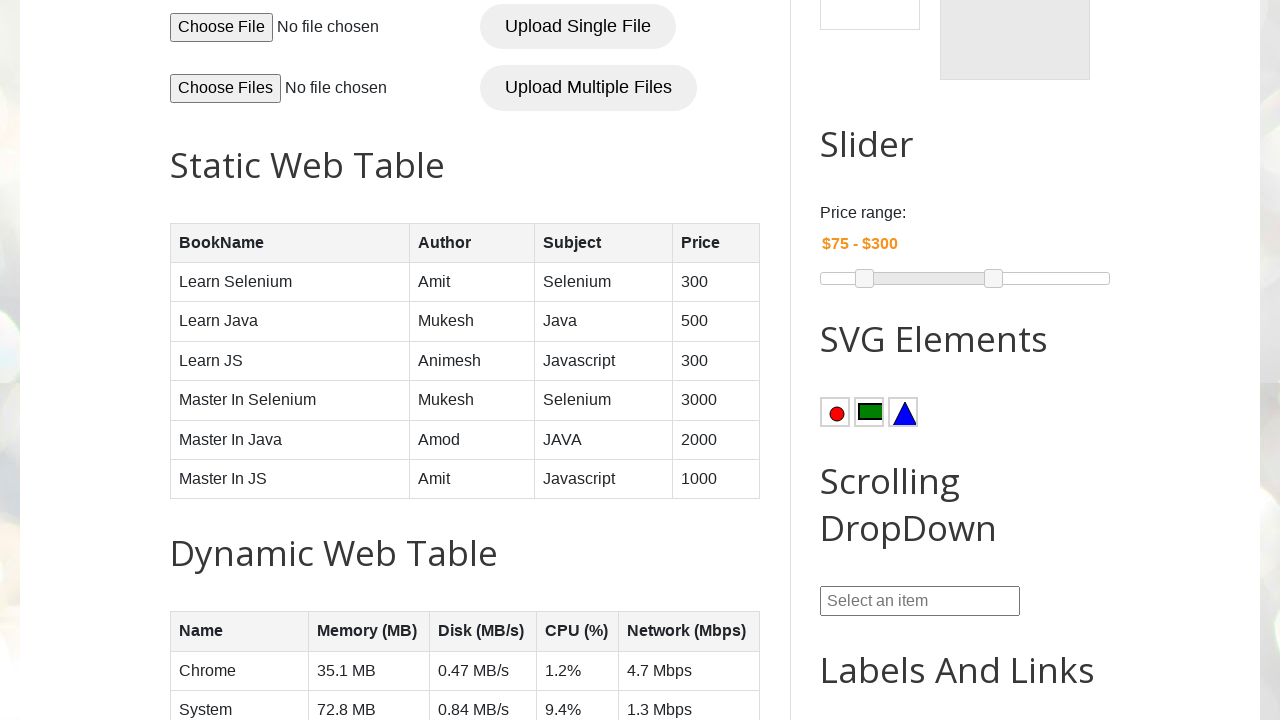

Clicked cell at row 4, column 3 at (603, 361) on //*[@id='HTML1']/div[1]/table/tbody/tr[4]/td[3]
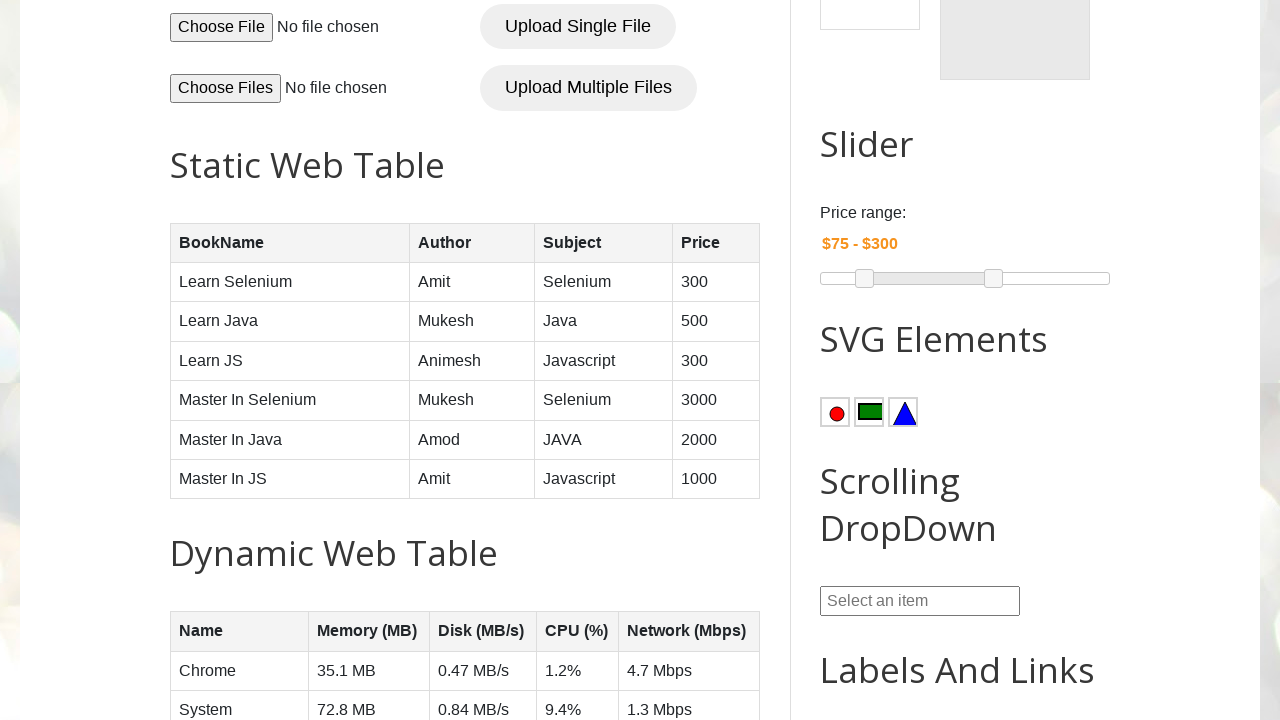

Clicked cell at row 4, column 4 at (716, 361) on //*[@id='HTML1']/div[1]/table/tbody/tr[4]/td[4]
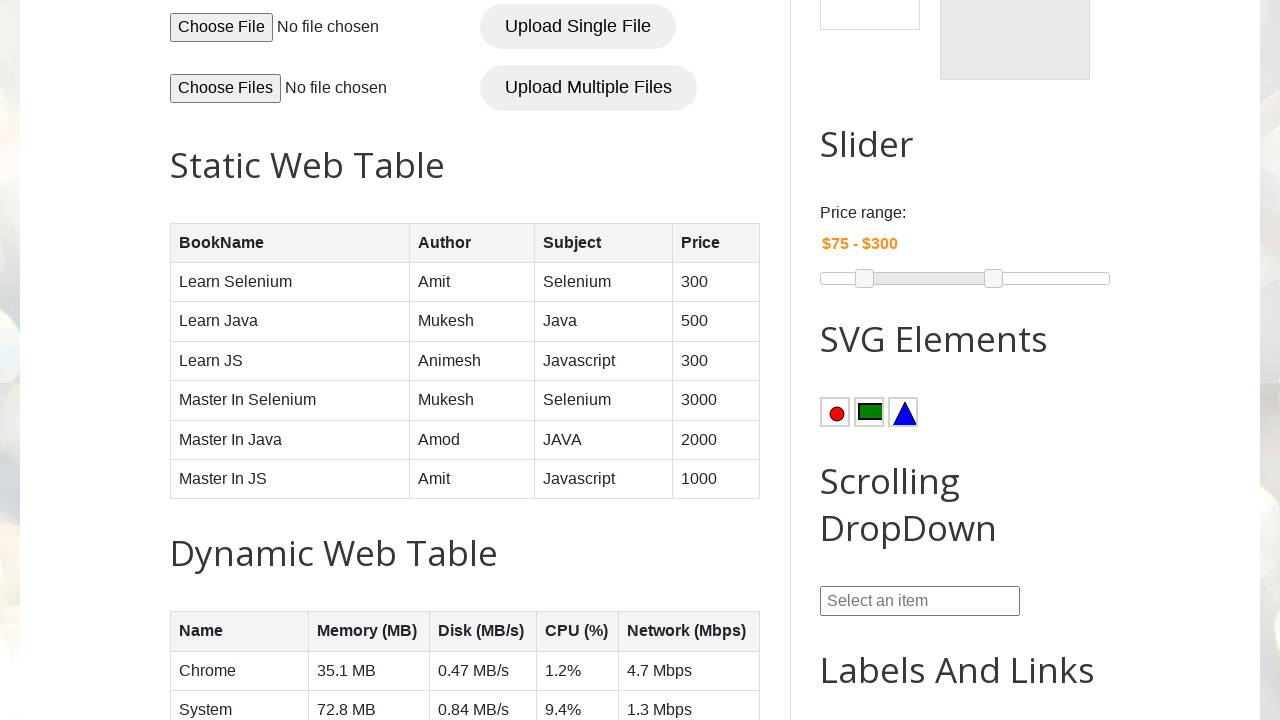

Retrieved 4 cells from row 5
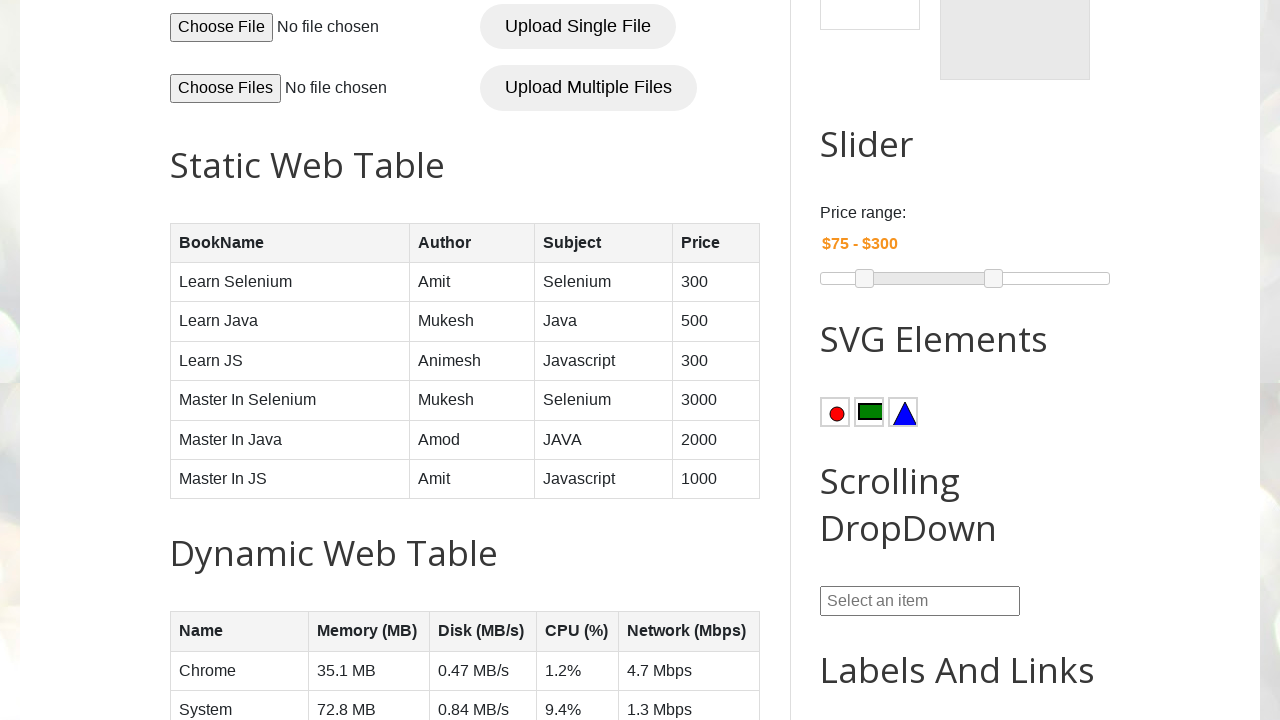

Clicked cell at row 5, column 1 at (290, 400) on //*[@id='HTML1']/div[1]/table/tbody/tr[5]/td[1]
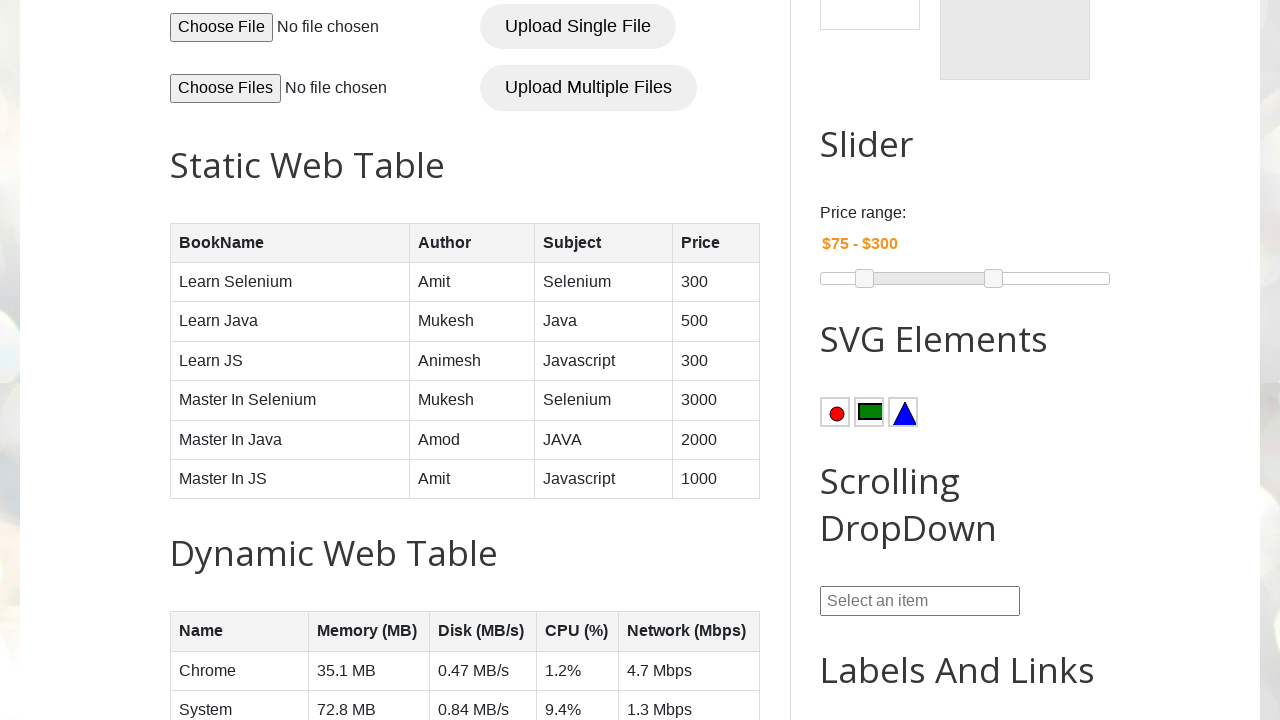

Clicked cell at row 5, column 2 at (472, 400) on //*[@id='HTML1']/div[1]/table/tbody/tr[5]/td[2]
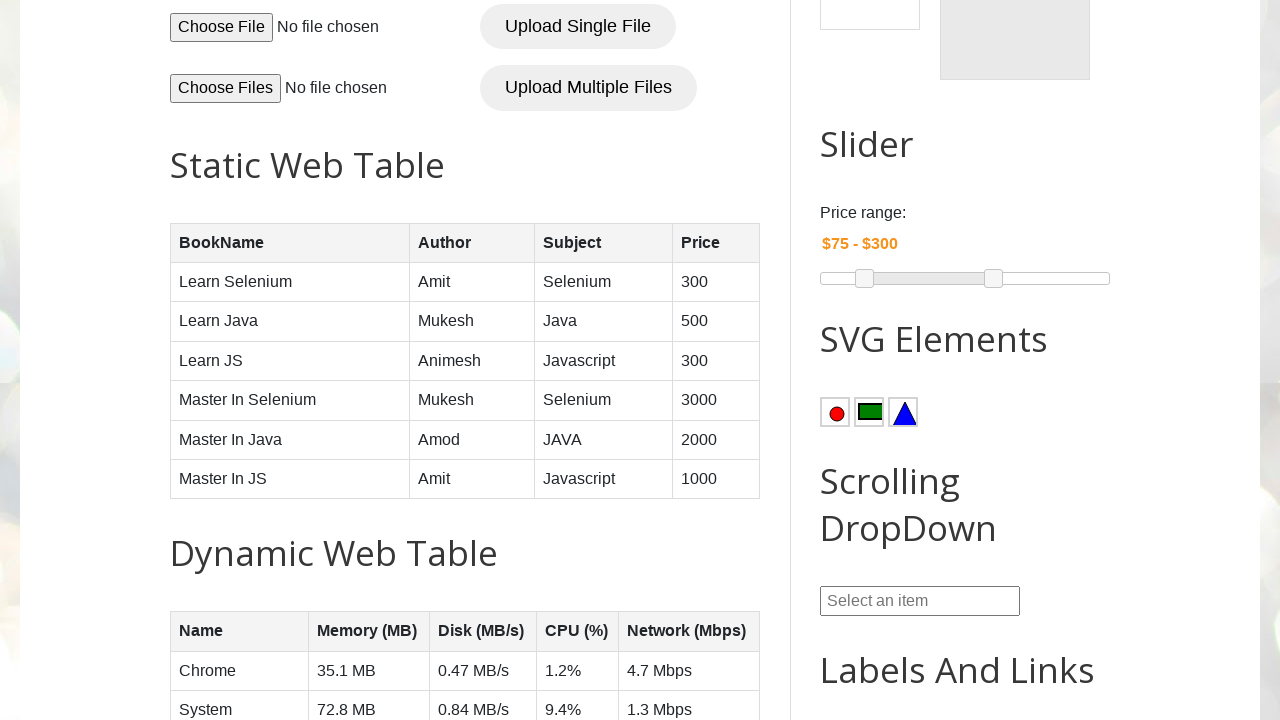

Clicked cell at row 5, column 3 at (603, 400) on //*[@id='HTML1']/div[1]/table/tbody/tr[5]/td[3]
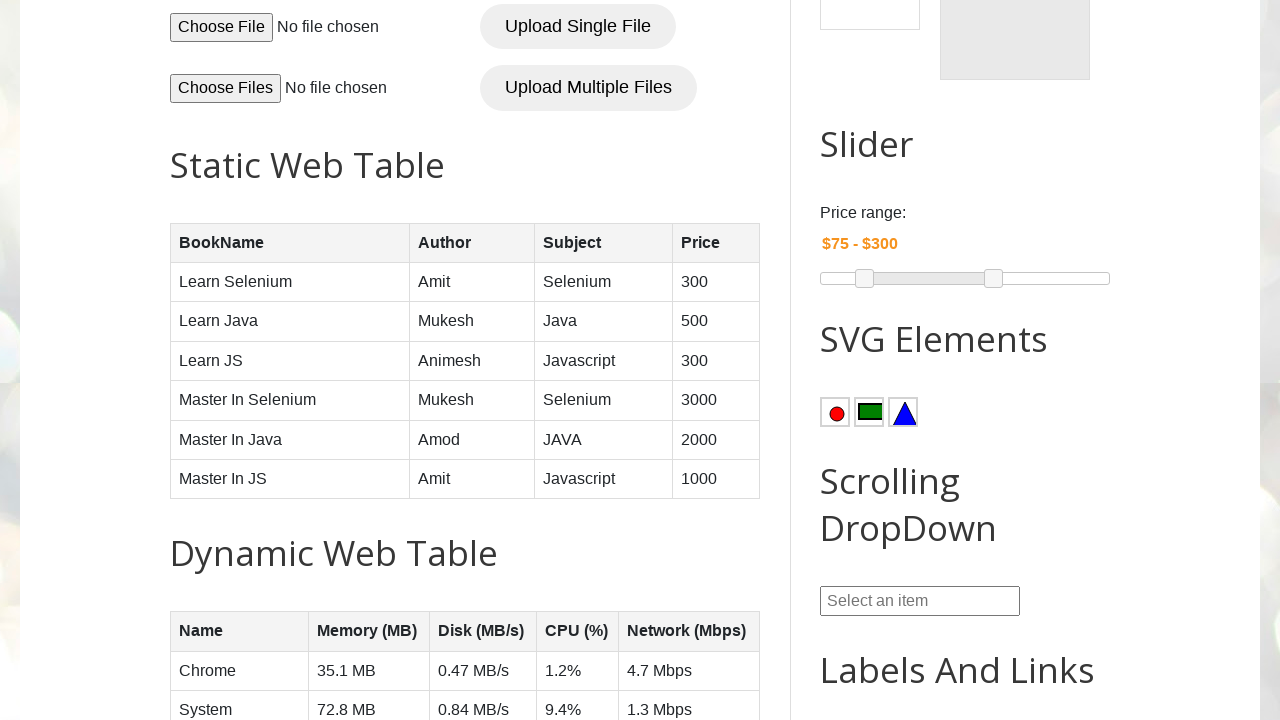

Clicked cell at row 5, column 4 at (716, 400) on //*[@id='HTML1']/div[1]/table/tbody/tr[5]/td[4]
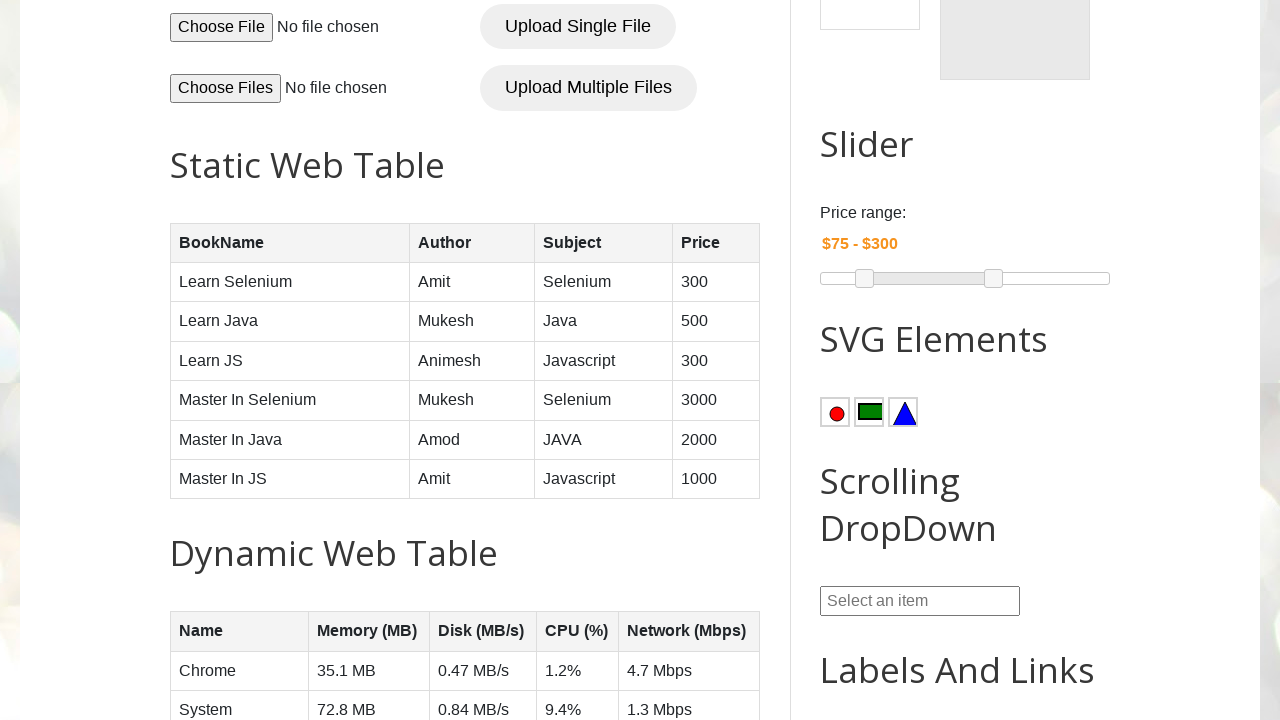

Retrieved 4 cells from row 6
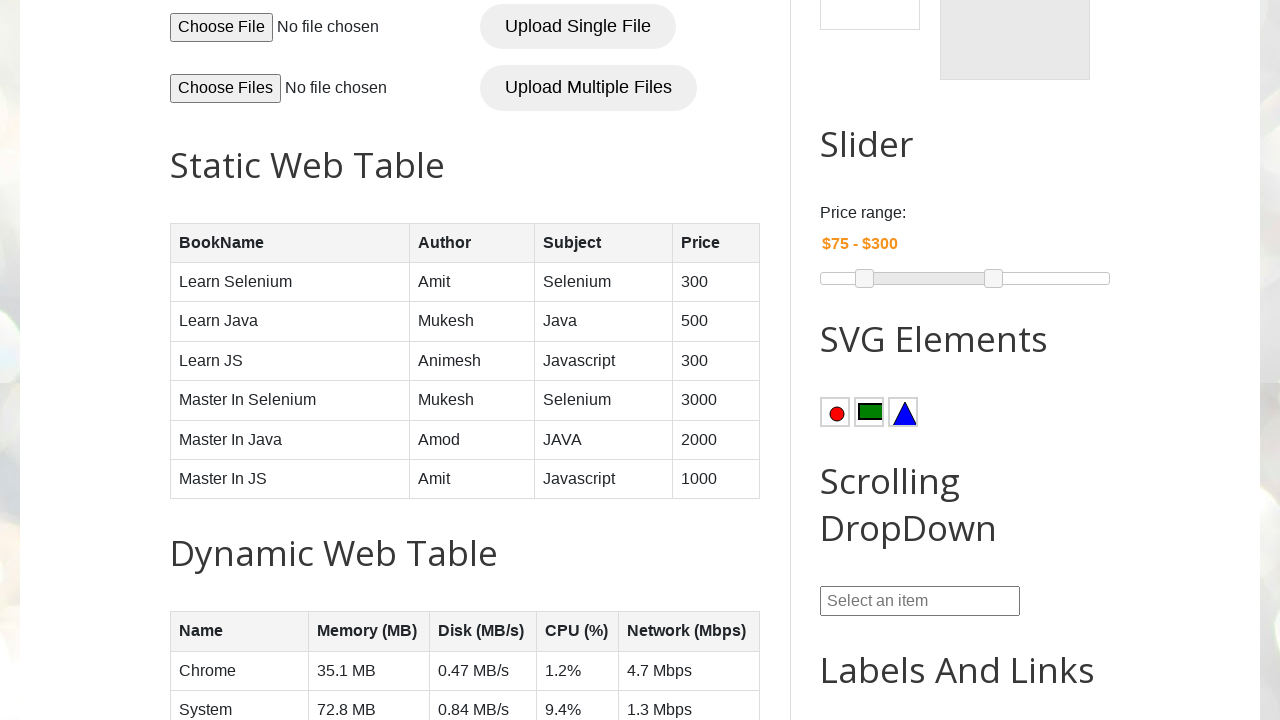

Clicked cell at row 6, column 1 at (290, 440) on //*[@id='HTML1']/div[1]/table/tbody/tr[6]/td[1]
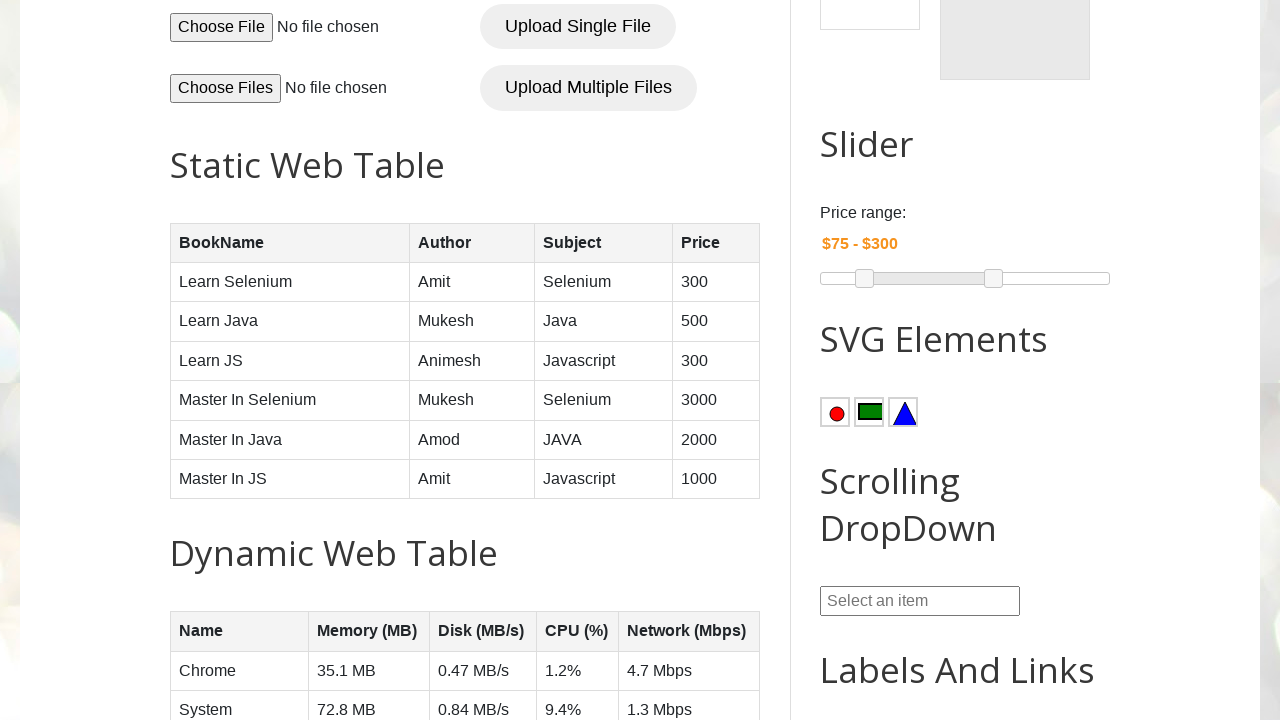

Clicked cell at row 6, column 2 at (472, 440) on //*[@id='HTML1']/div[1]/table/tbody/tr[6]/td[2]
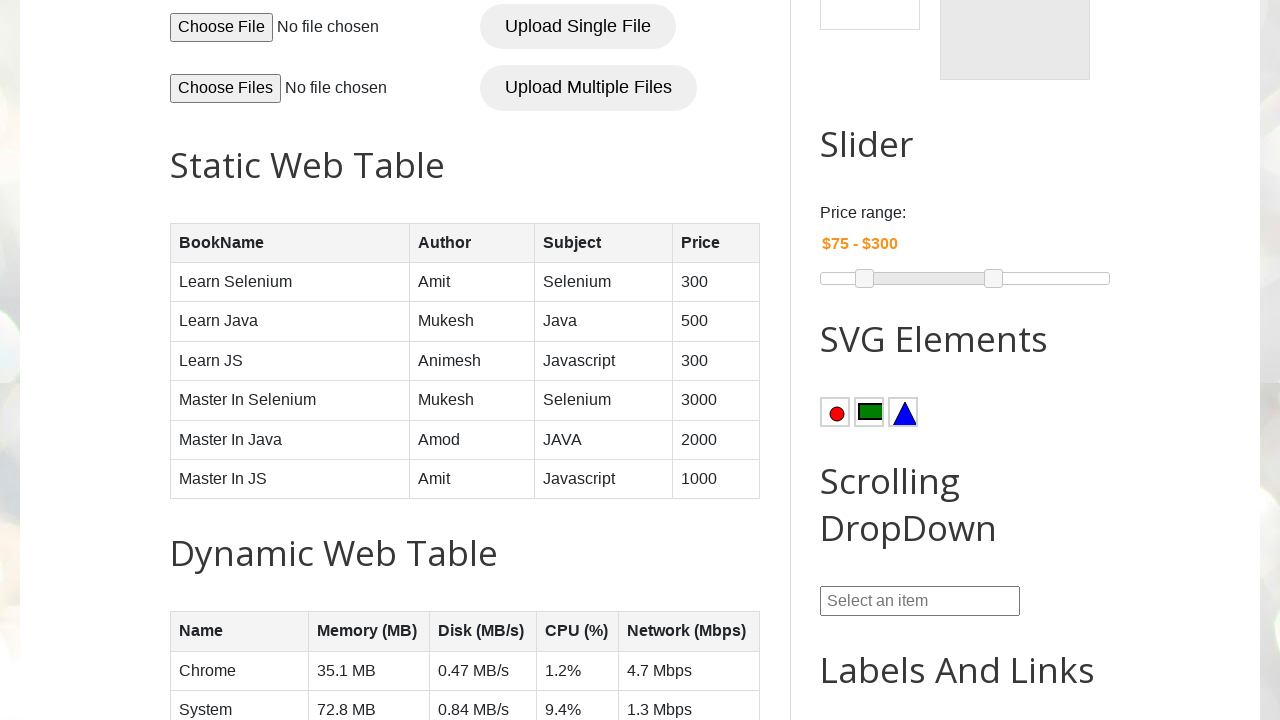

Clicked cell at row 6, column 3 at (603, 440) on //*[@id='HTML1']/div[1]/table/tbody/tr[6]/td[3]
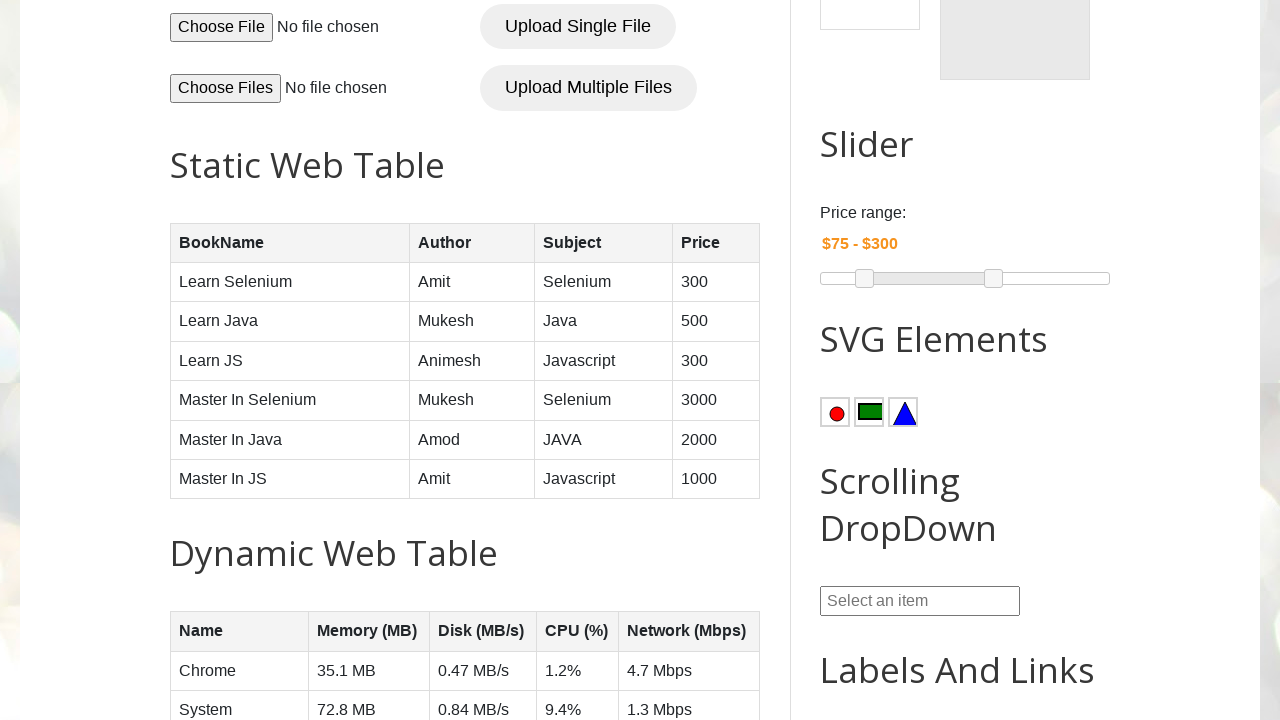

Clicked cell at row 6, column 4 at (716, 440) on //*[@id='HTML1']/div[1]/table/tbody/tr[6]/td[4]
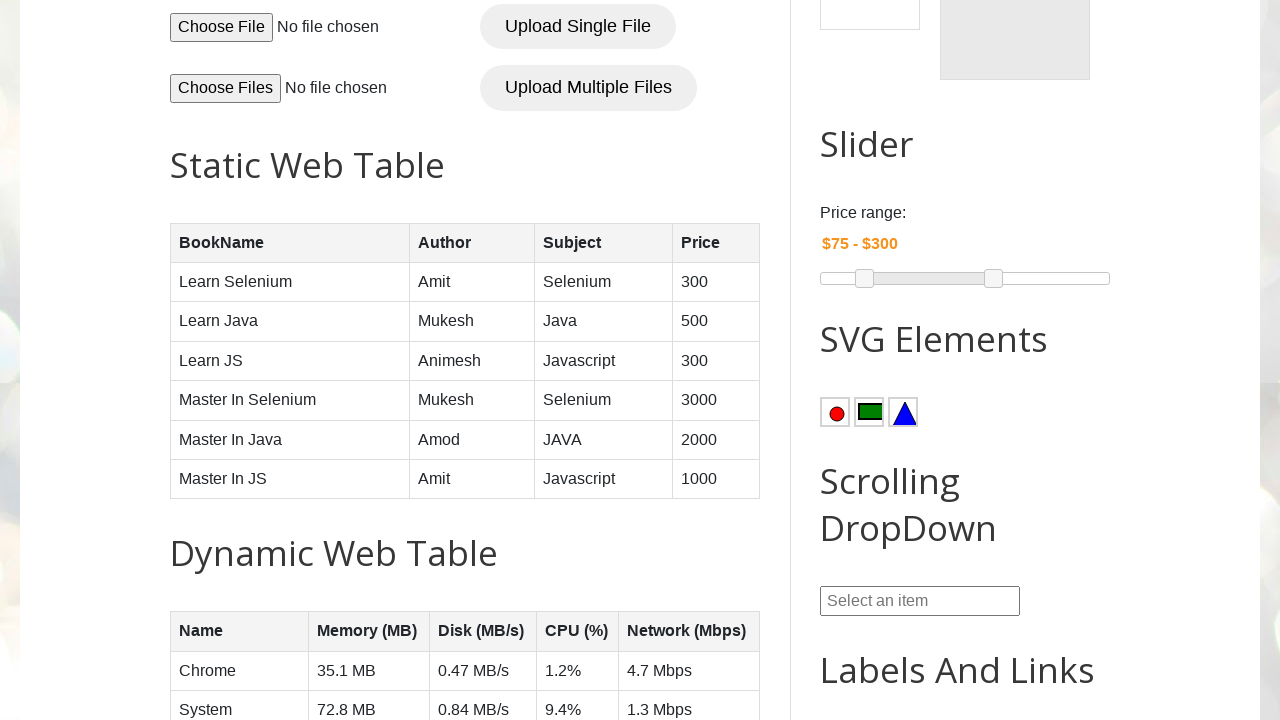

Retrieved 4 cells from row 7
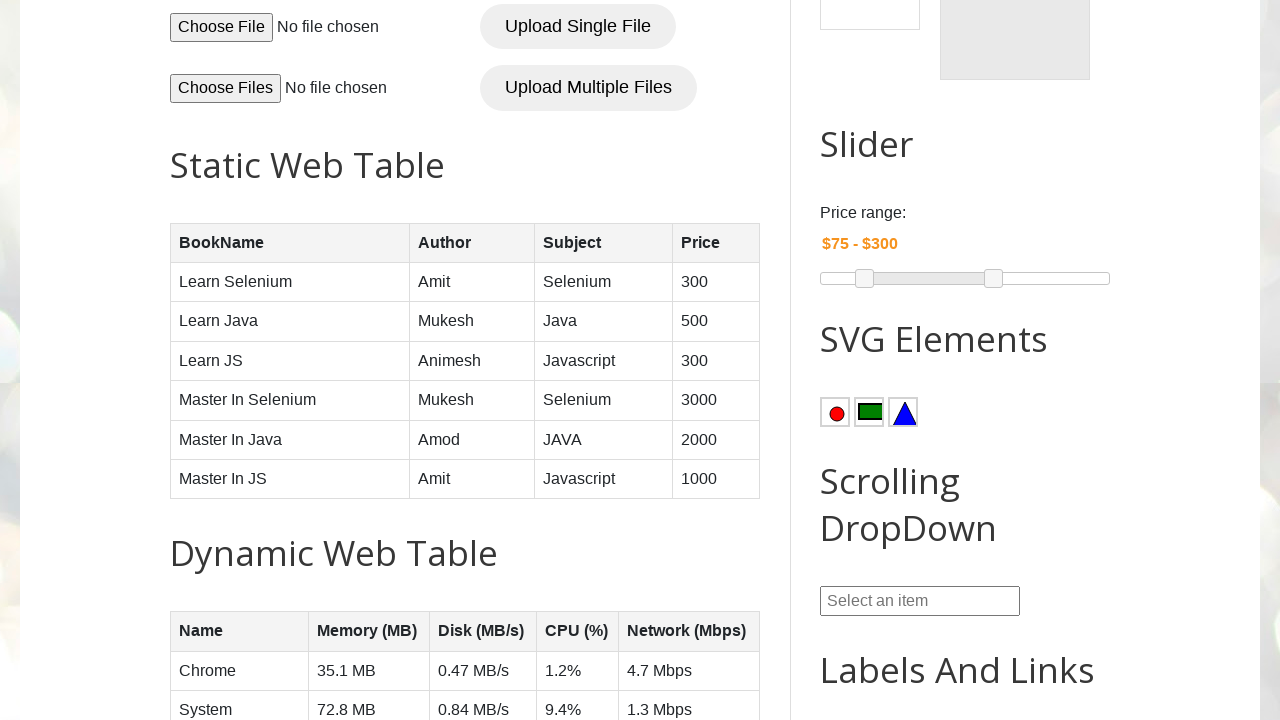

Clicked cell at row 7, column 1 at (290, 479) on //*[@id='HTML1']/div[1]/table/tbody/tr[7]/td[1]
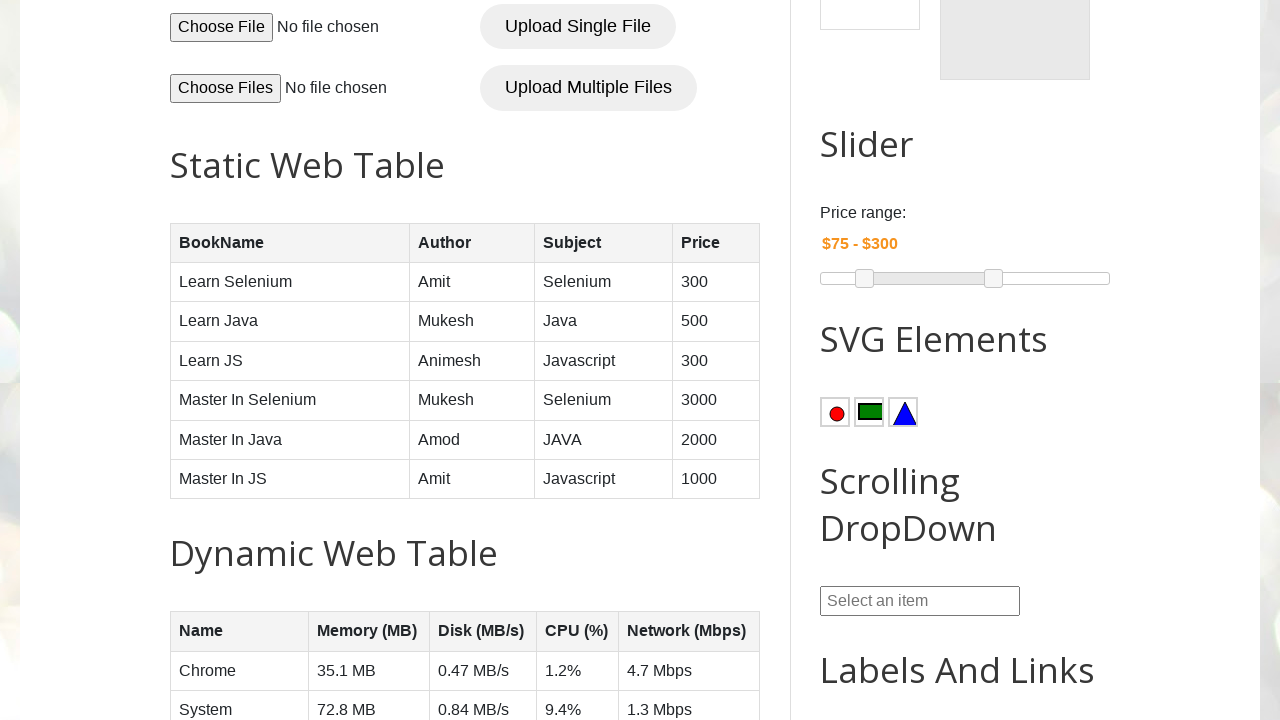

Clicked cell at row 7, column 2 at (472, 479) on //*[@id='HTML1']/div[1]/table/tbody/tr[7]/td[2]
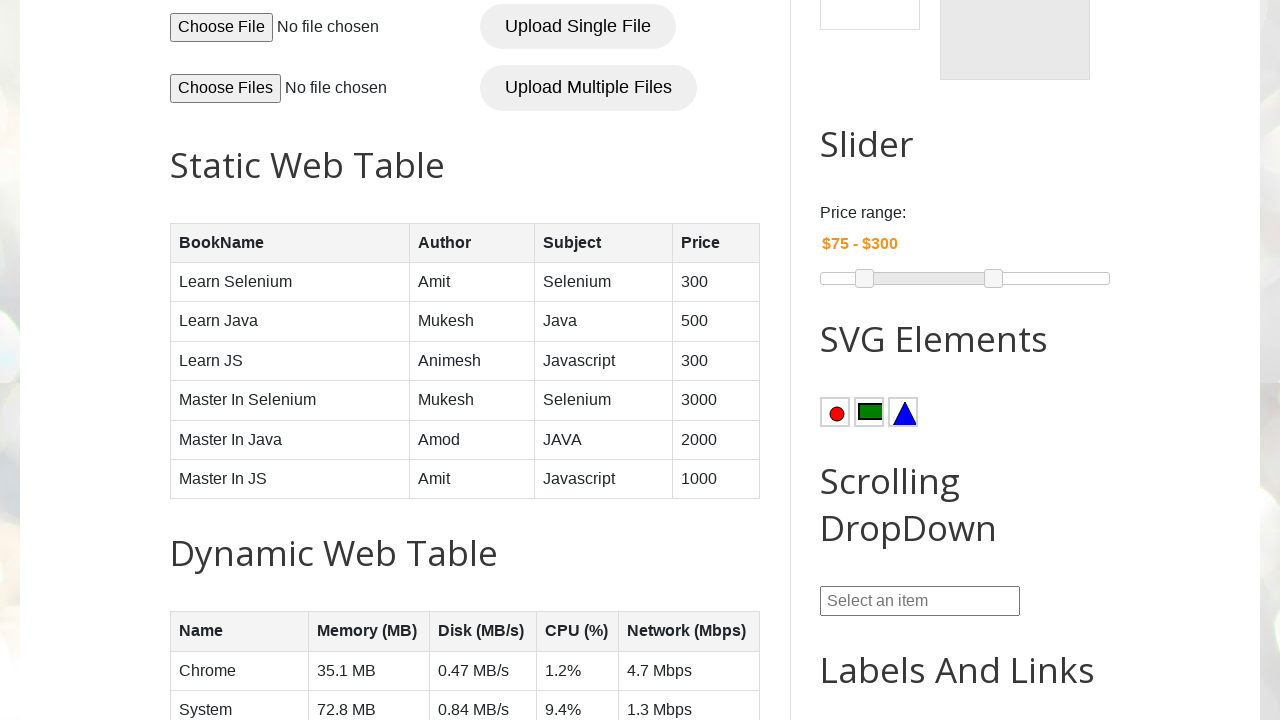

Clicked cell at row 7, column 3 at (603, 479) on //*[@id='HTML1']/div[1]/table/tbody/tr[7]/td[3]
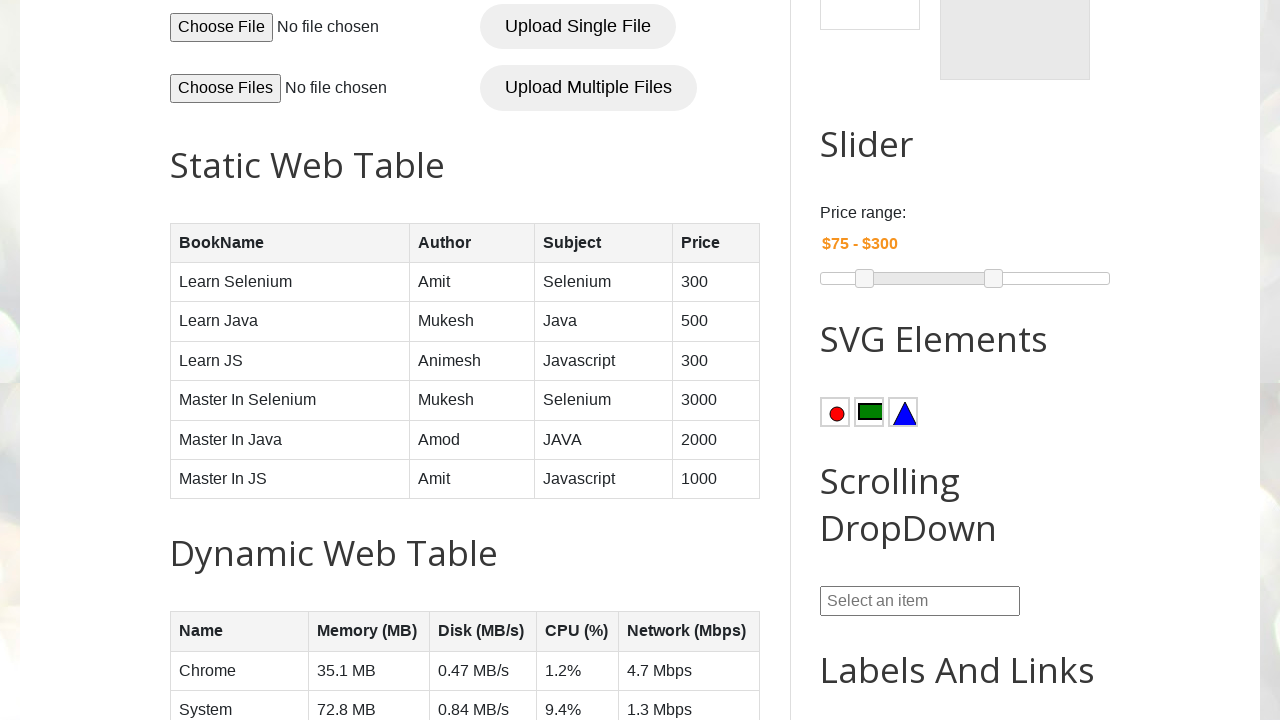

Clicked cell at row 7, column 4 at (716, 479) on //*[@id='HTML1']/div[1]/table/tbody/tr[7]/td[4]
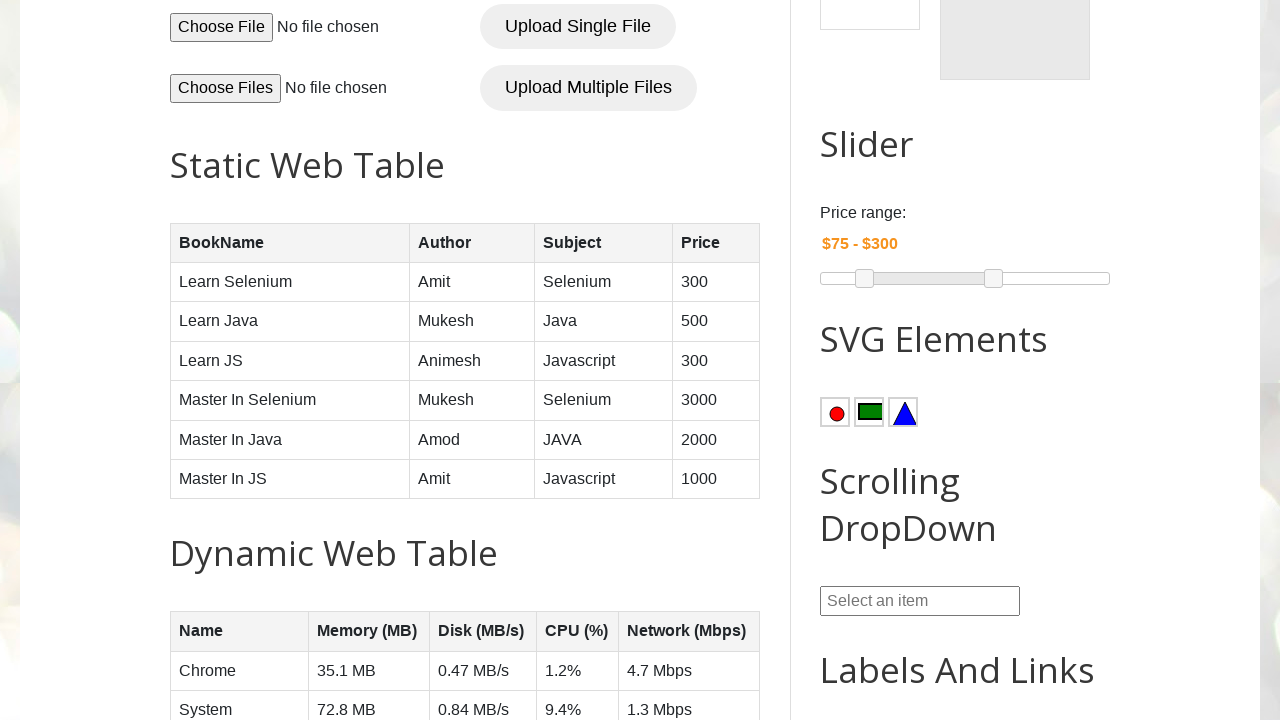

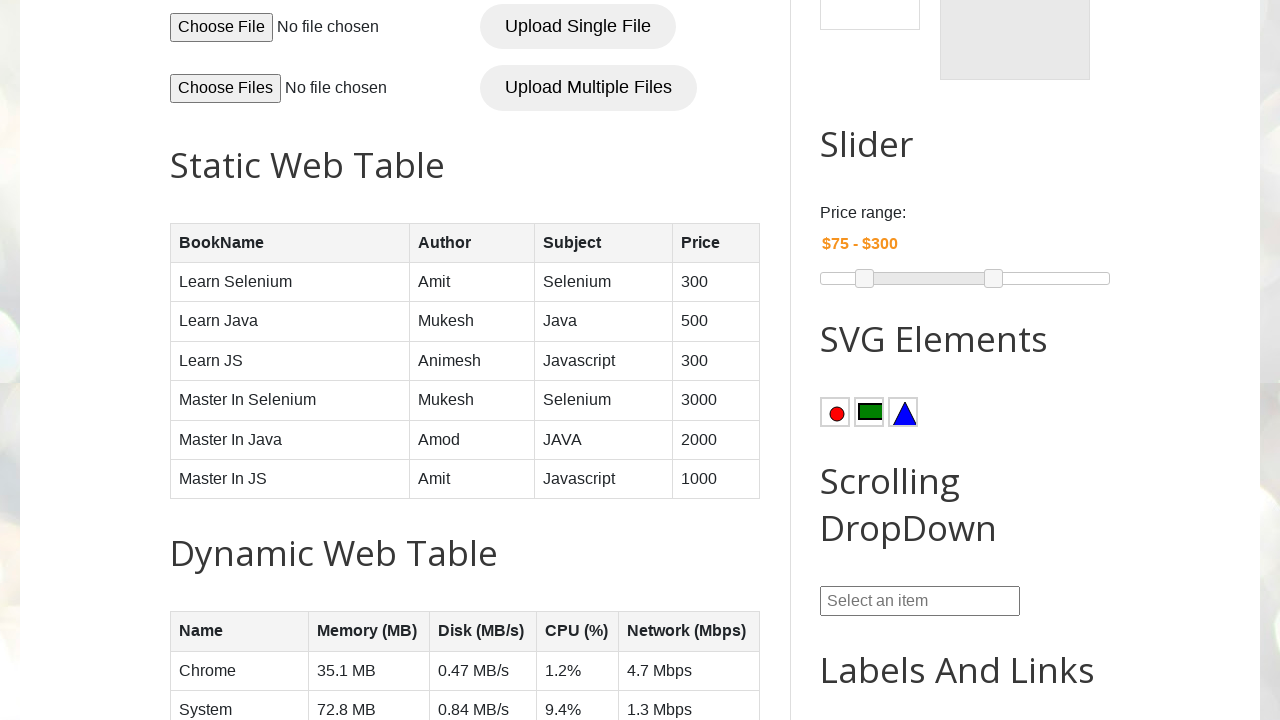